Tests job search functionality on the Colombian public employment portal by entering a search query and waiting for results to load

Starting URL: https://www.buscadordeempleo.gov.co/#/home

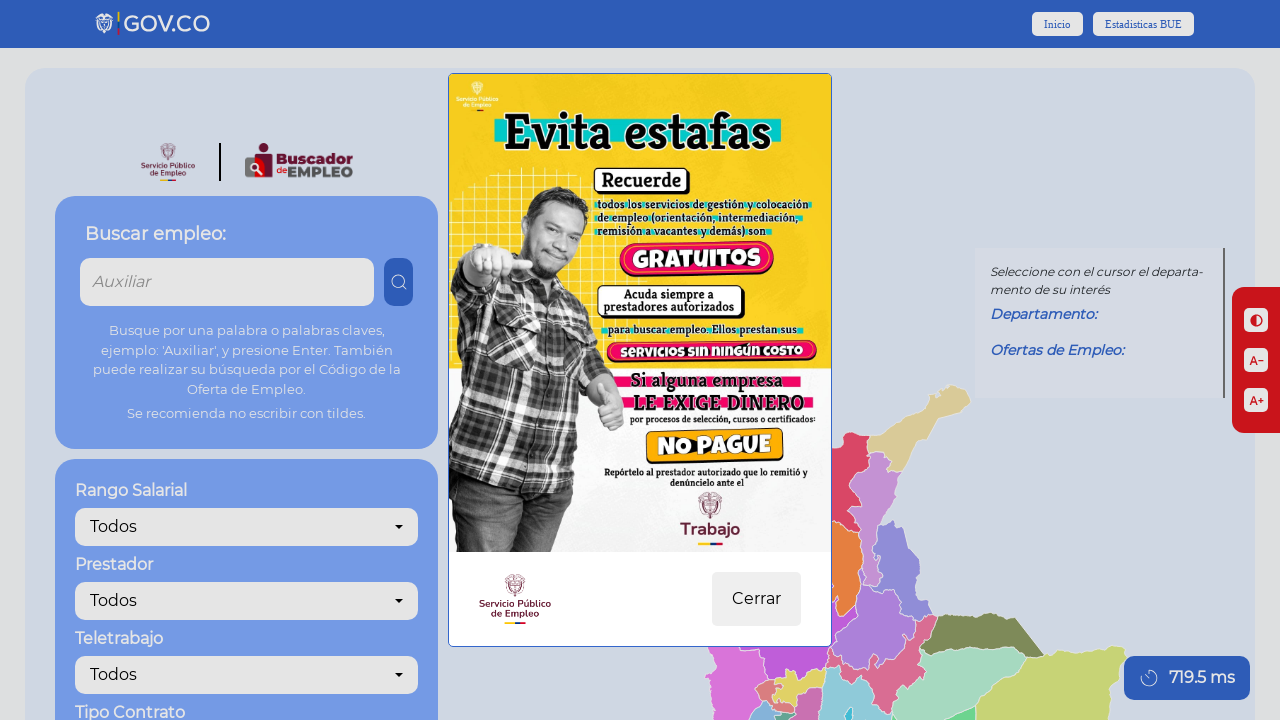

Waited for job search input field to be available
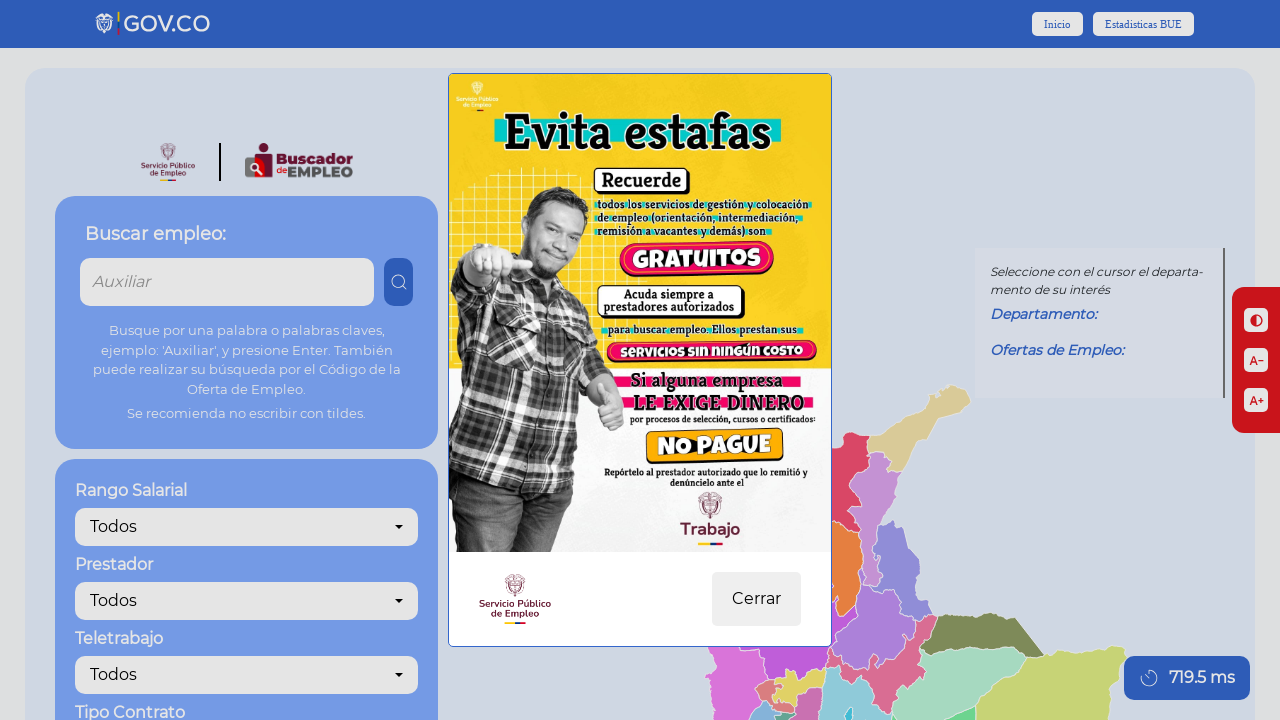

Filled search input with 'programador' on input[name="search-job-input"]
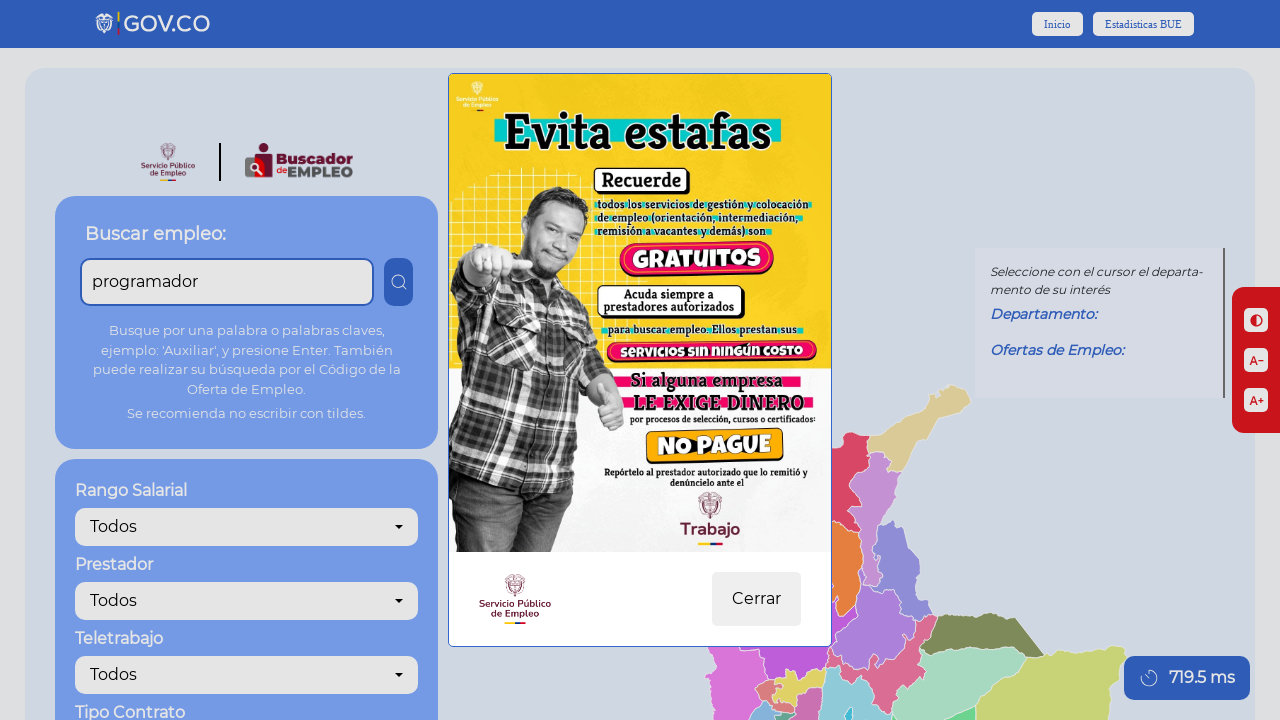

Pressed Enter to submit job search query
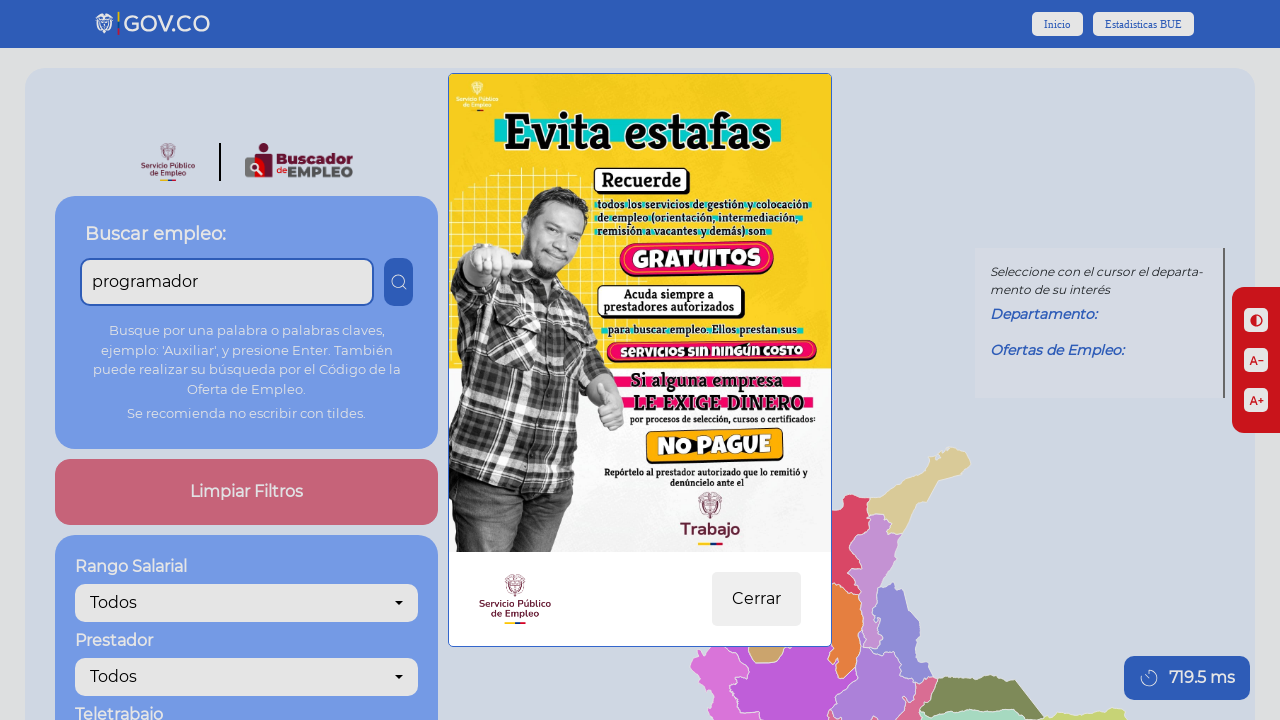

Search results loaded successfully
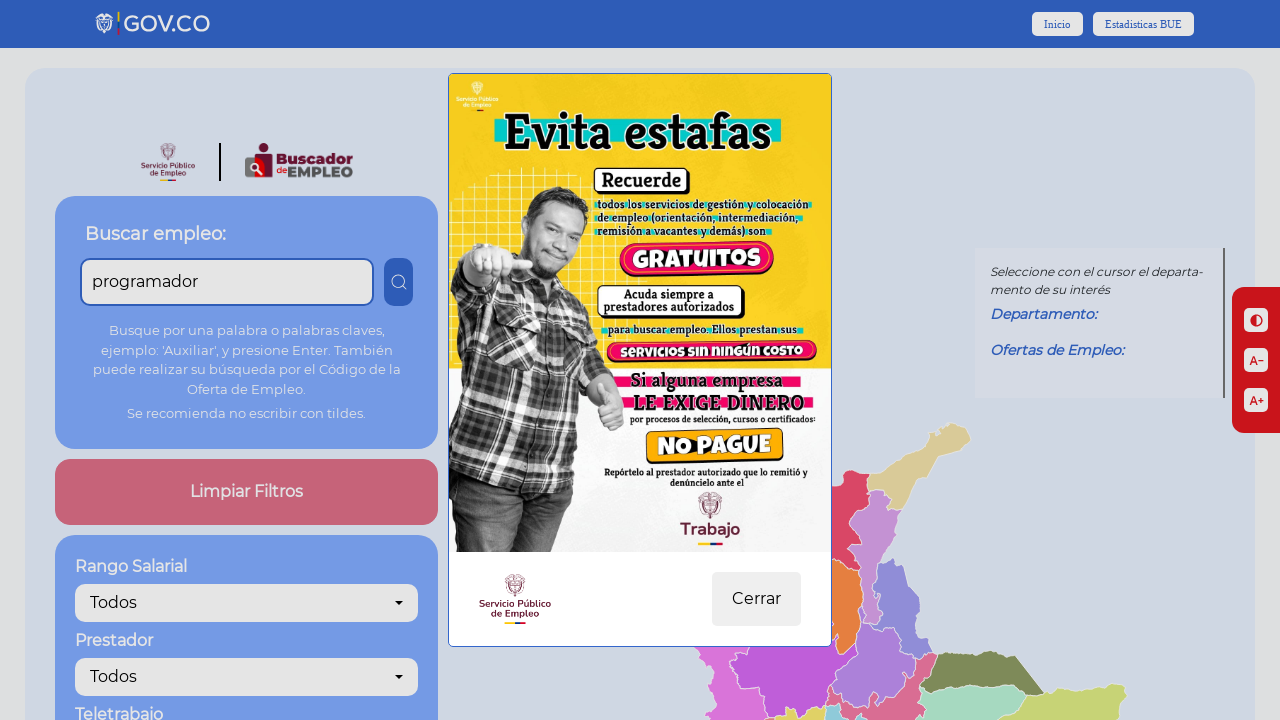

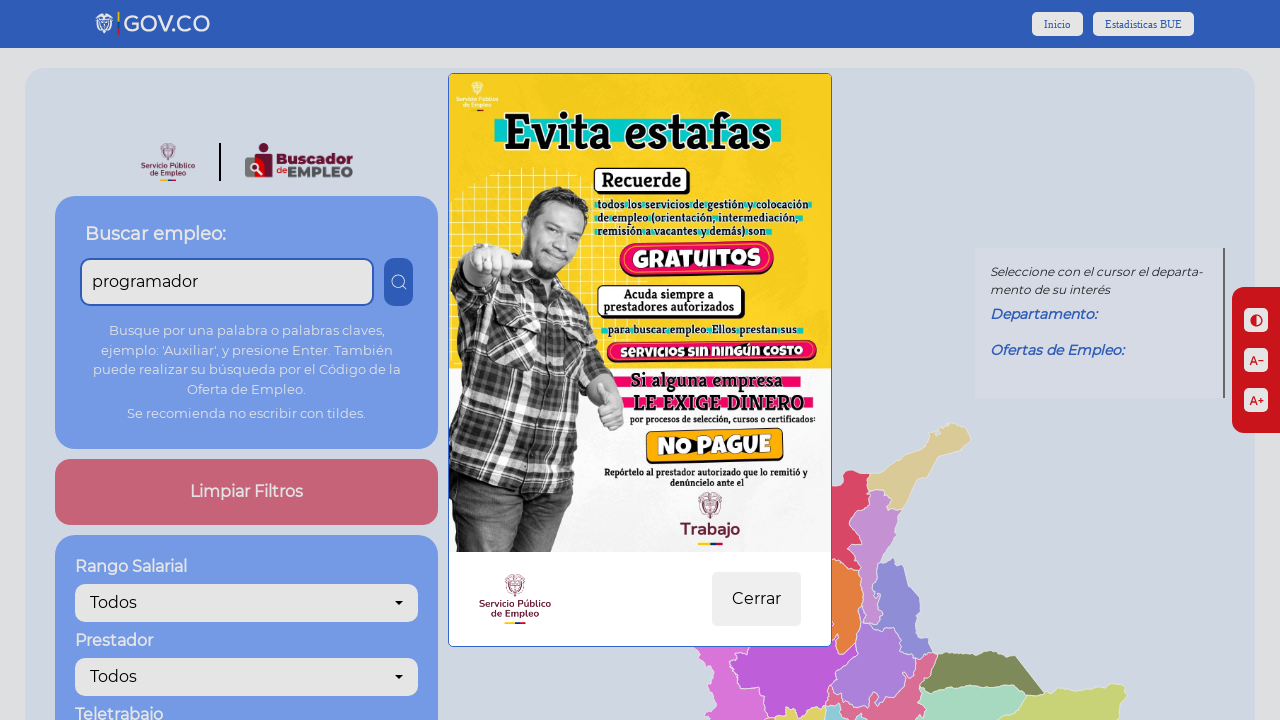